Tests dropdown functionality by selecting options using different methods (by index, by value, by visible text) and verifying the selections on a dropdown element.

Starting URL: https://the-internet.herokuapp.com/dropdown

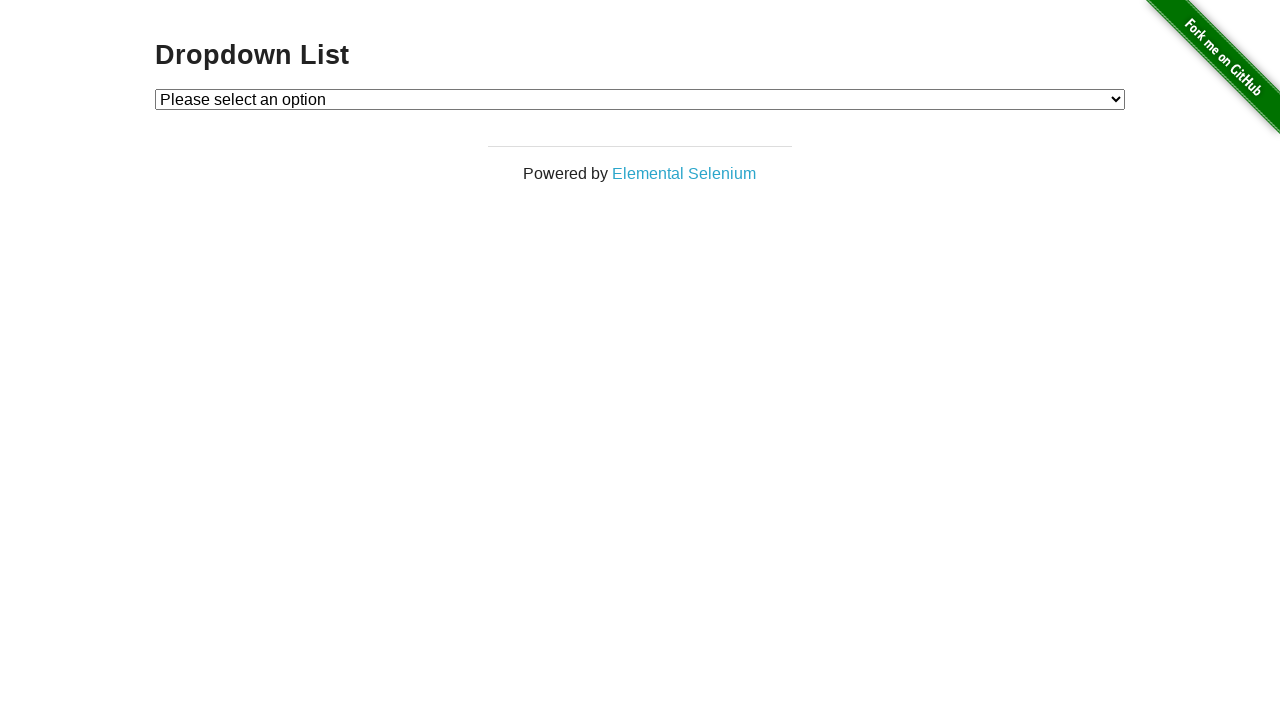

Selected Option 1 by index on #dropdown
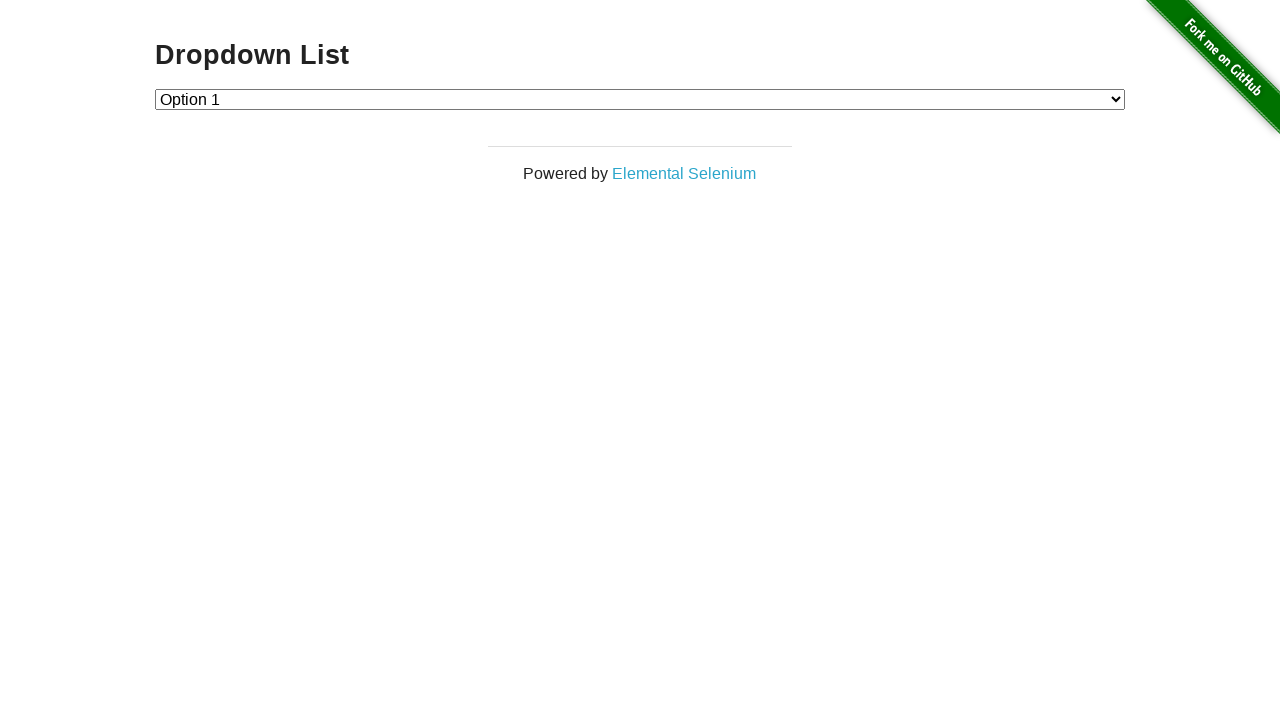

Selected Option 2 by value on #dropdown
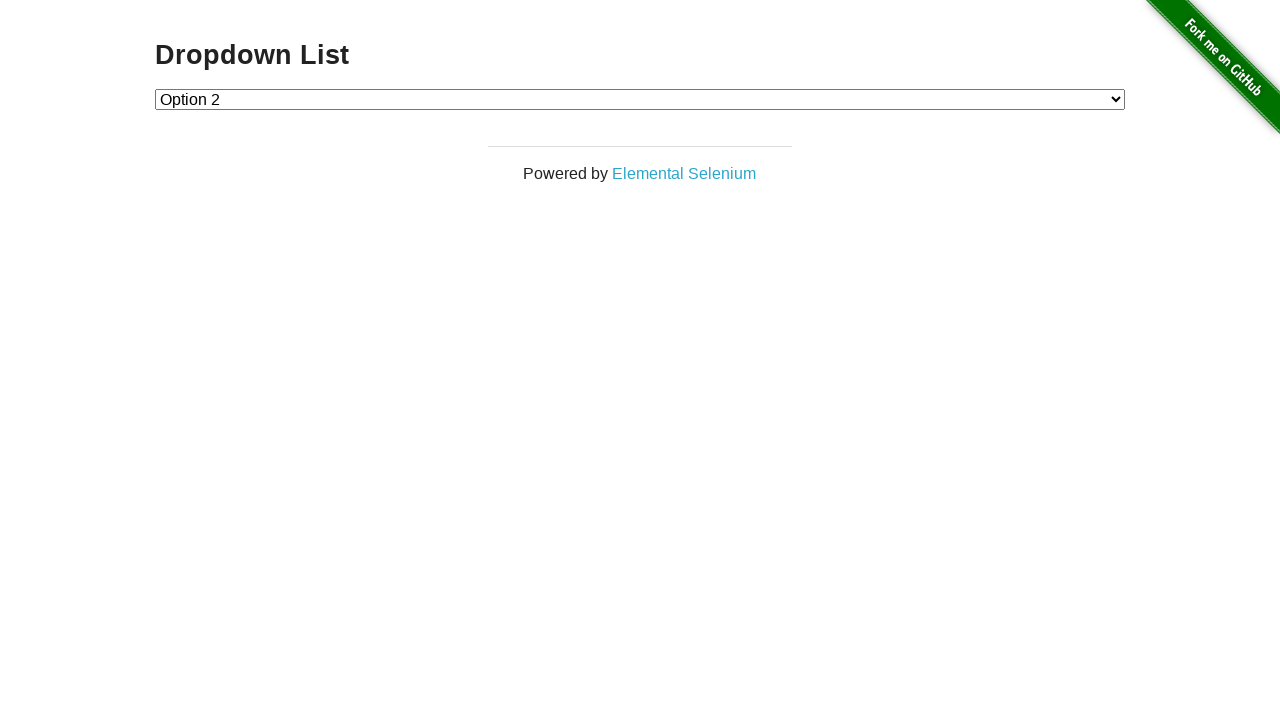

Selected Option 1 by visible text on #dropdown
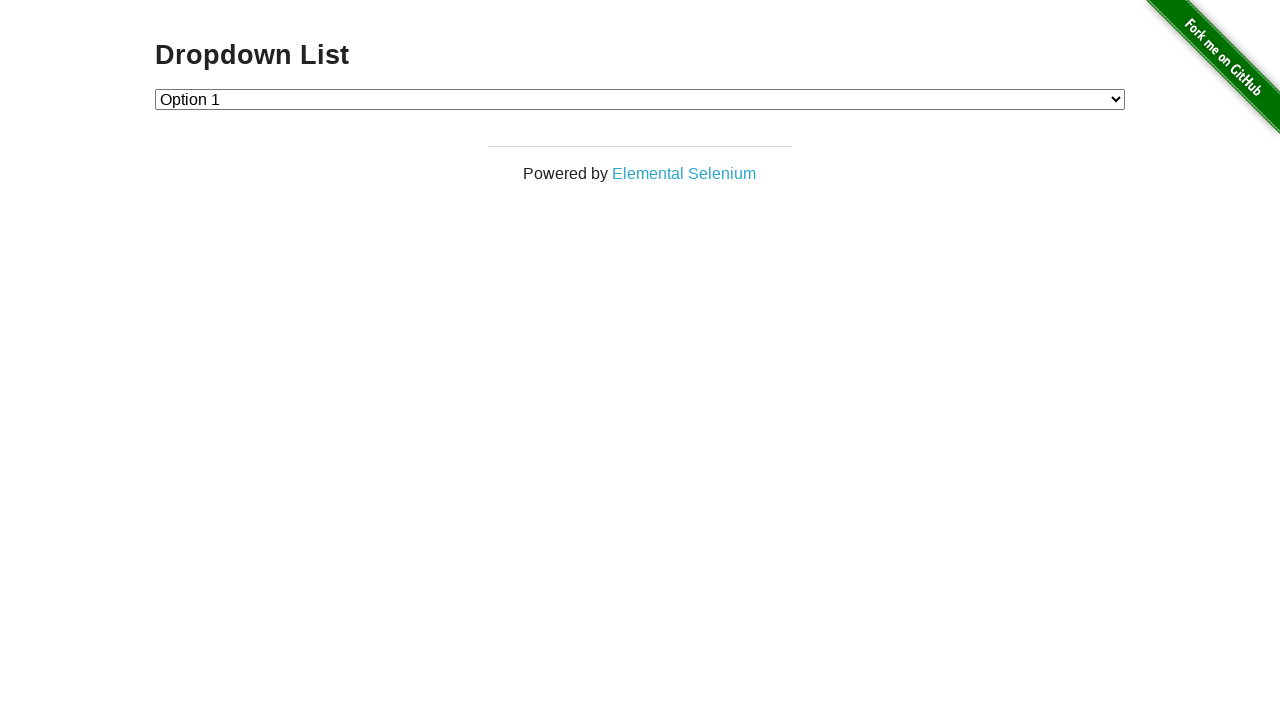

Selected Option 2 by visible text on #dropdown
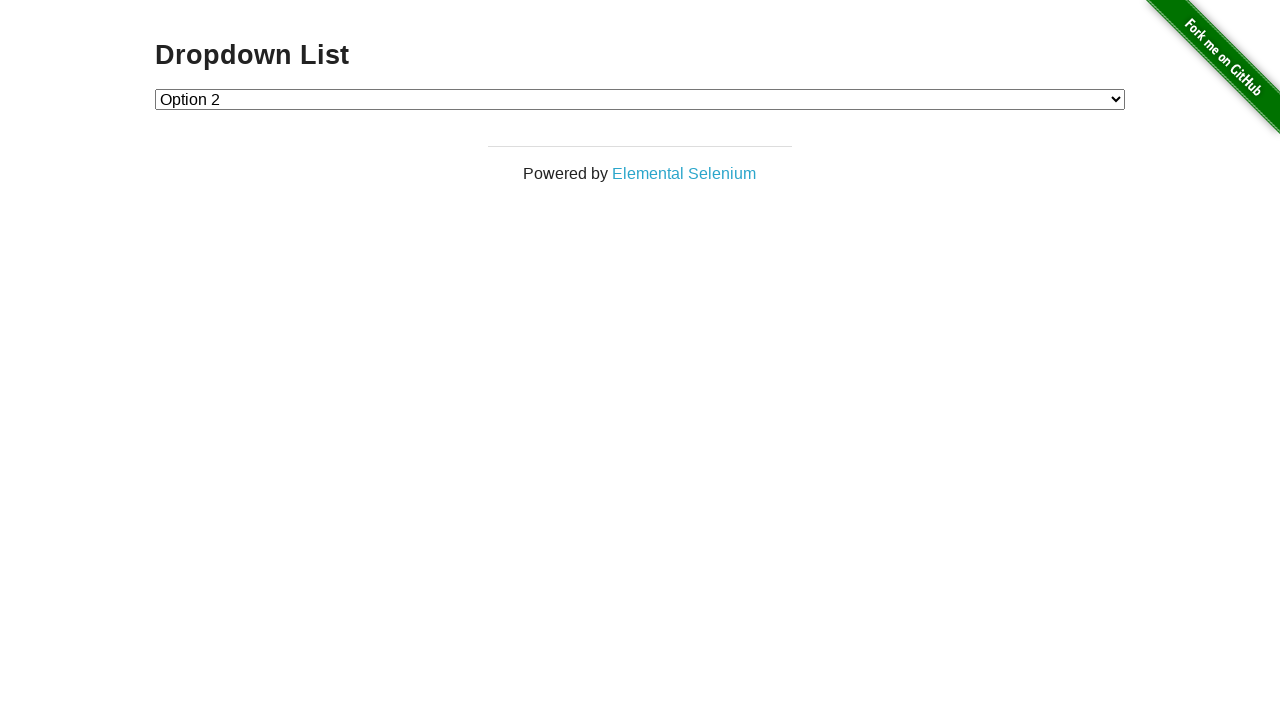

Dropdown options are attached and visible
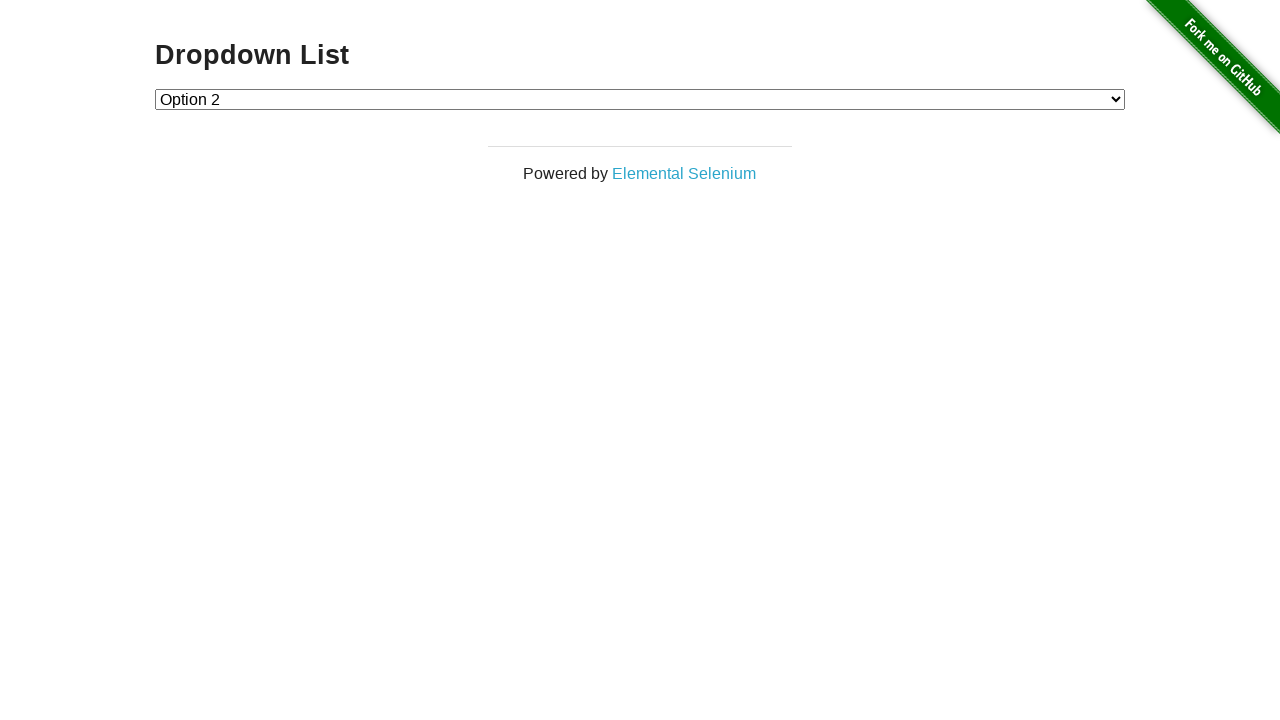

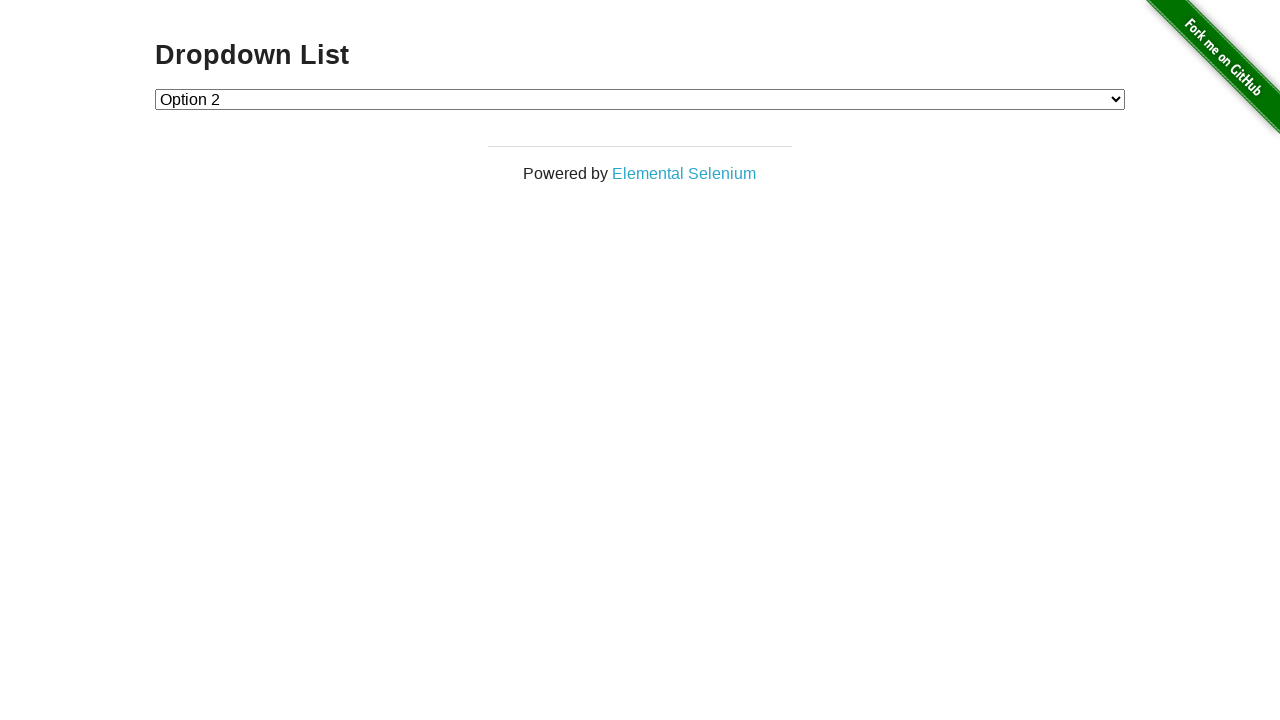